Navigates to a gaming macro page on jx3box.com, waits for content to load, and clicks through multiple macro tabs to verify they display content properly.

Starting URL: https://www.jx3box.com/macro/10800

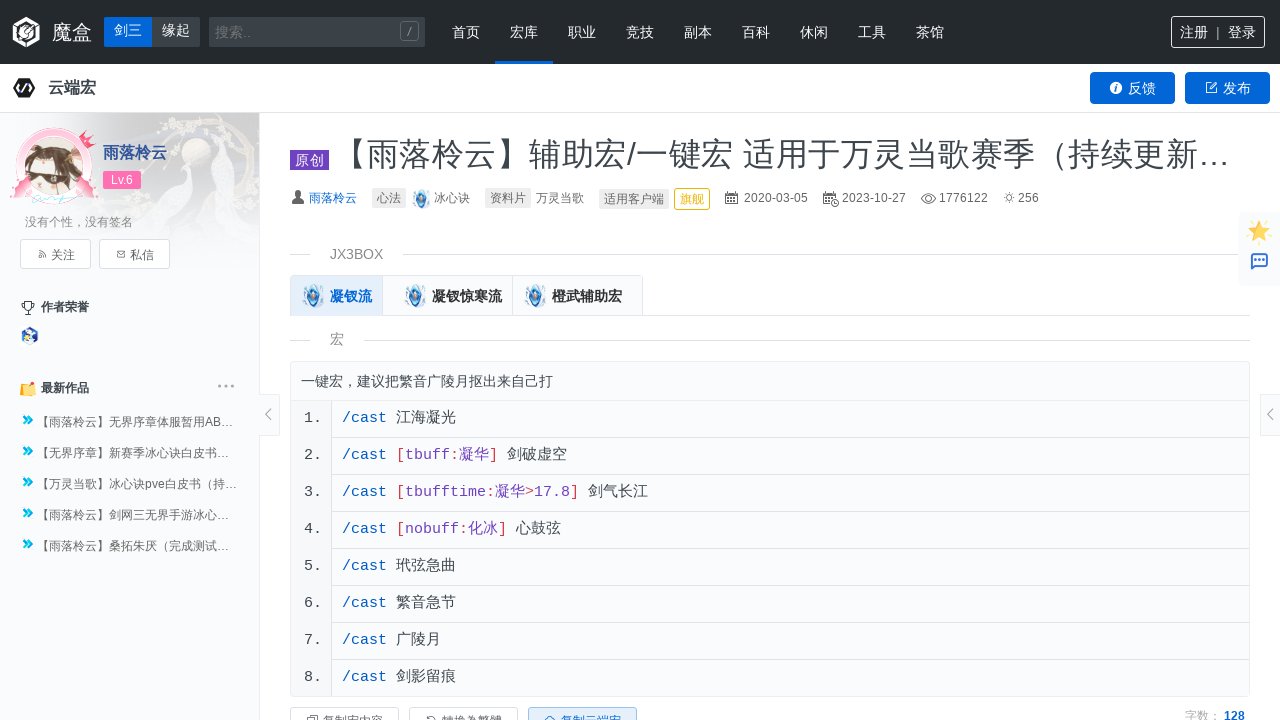

Waited for author element to load
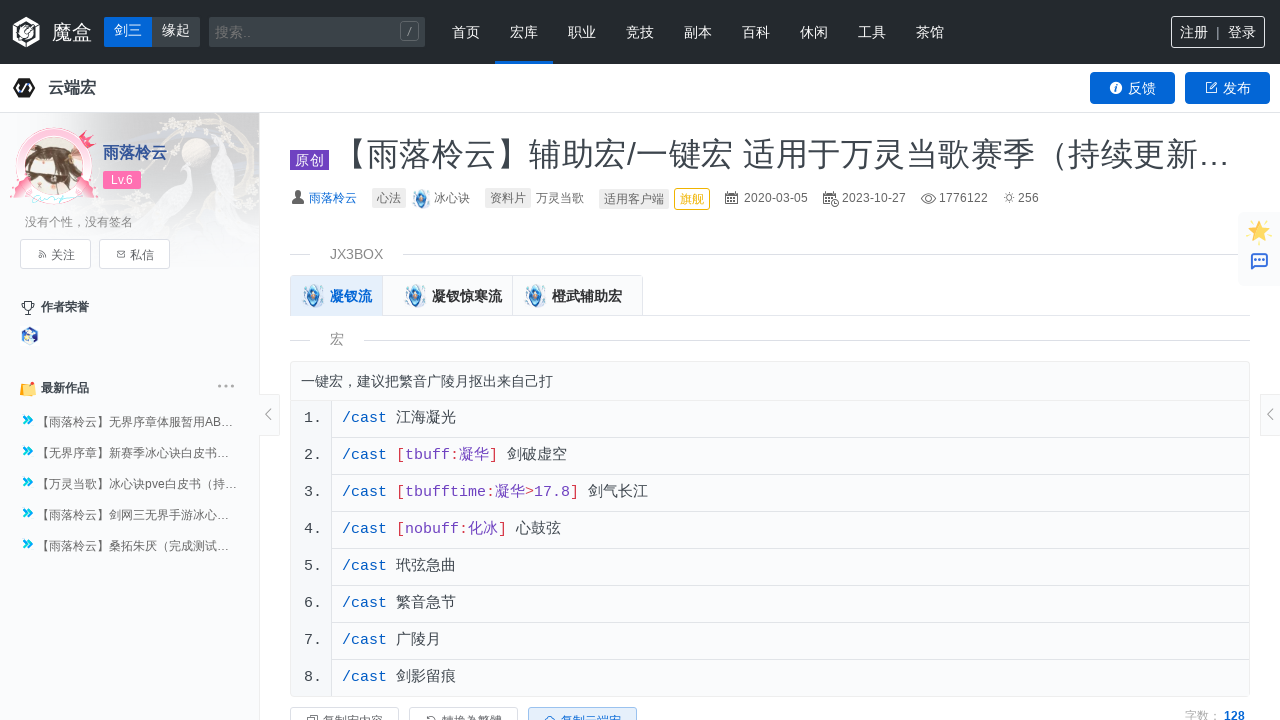

Waited for update time element to load
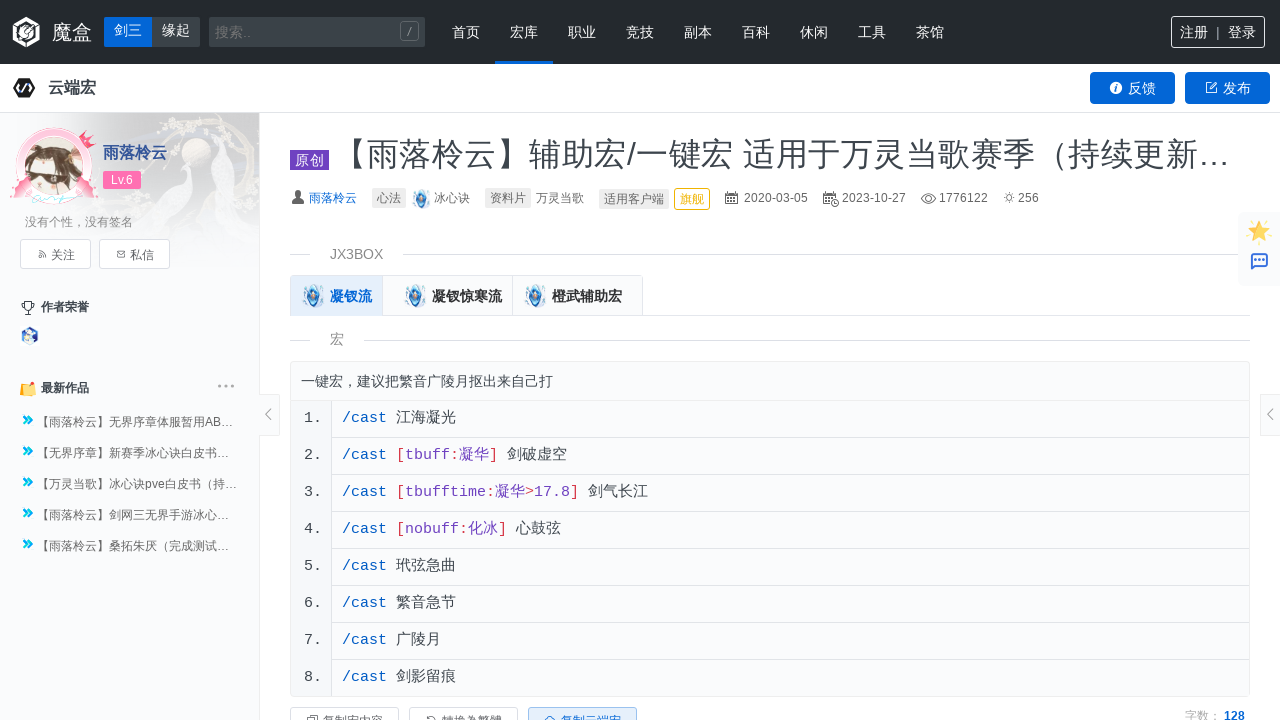

Waited for version element to load
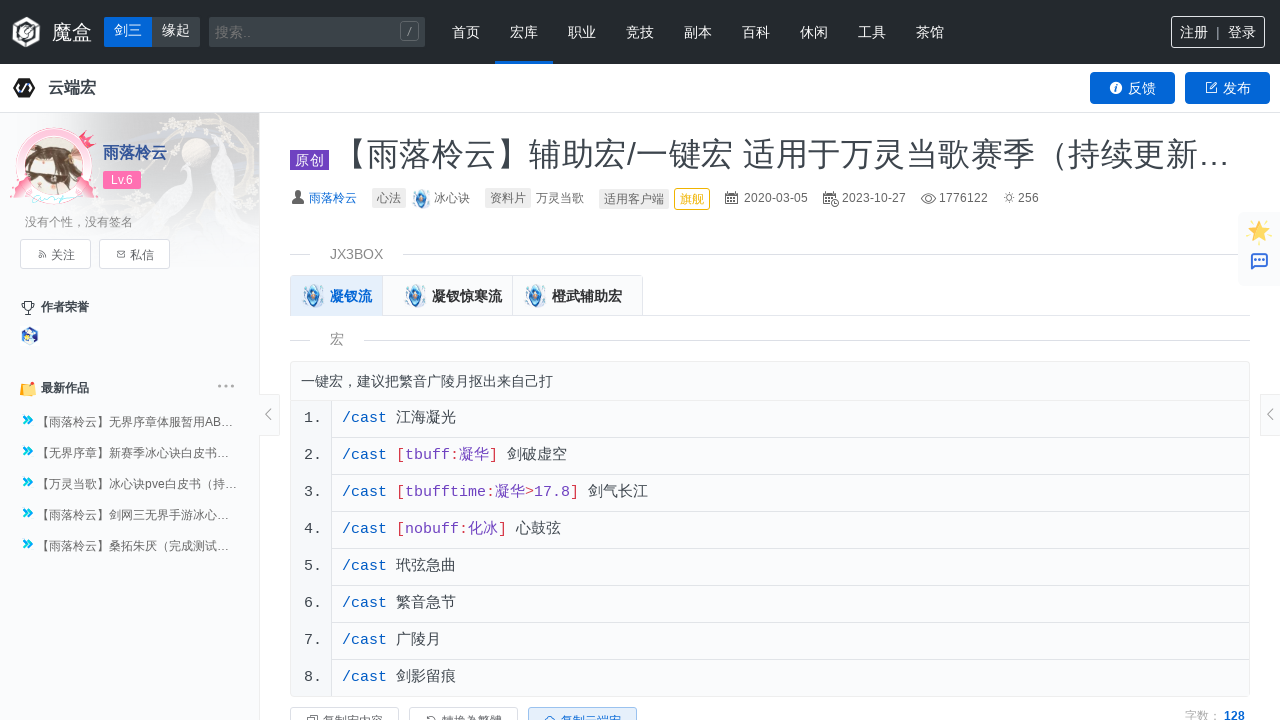

Waited for acupoint list to load
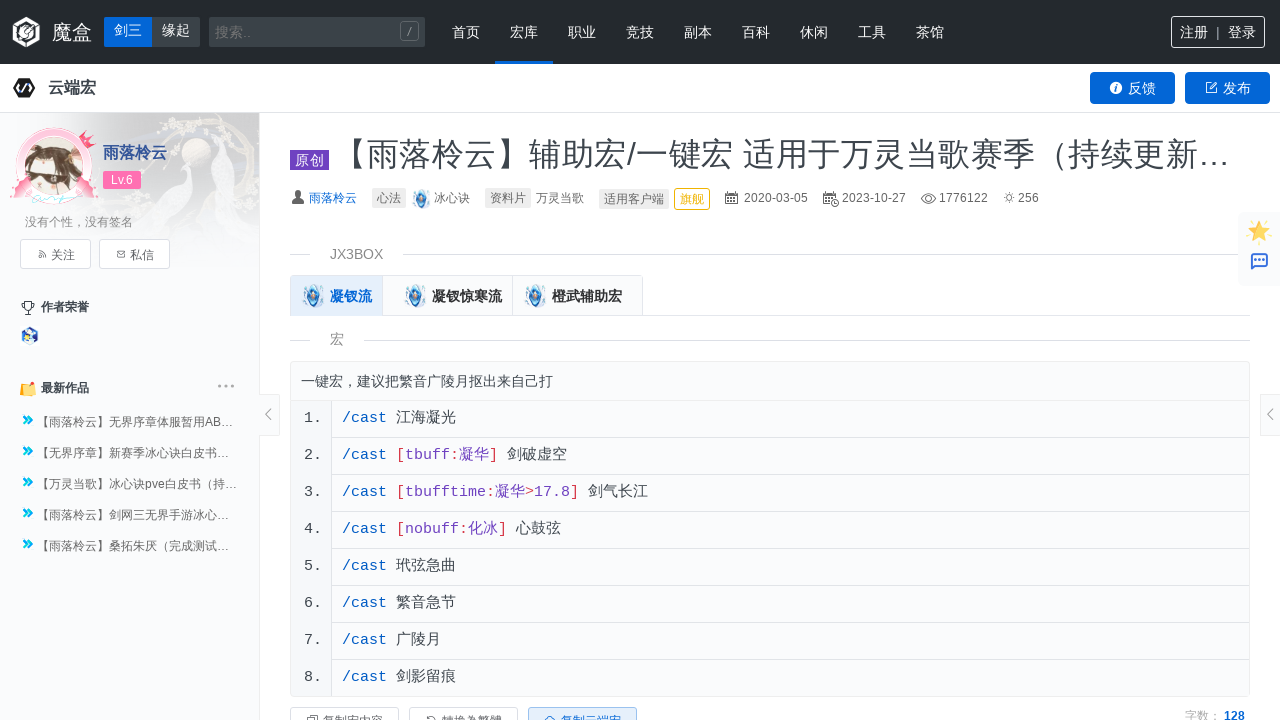

Waited for speed element to load
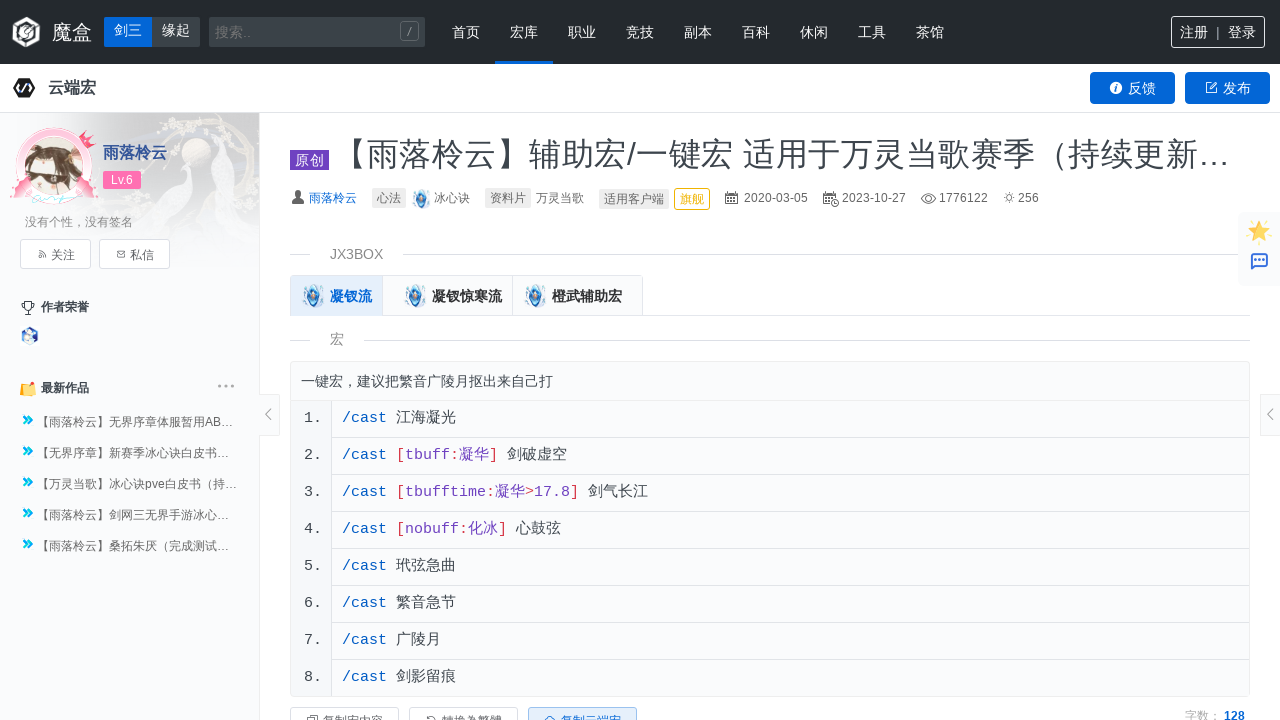

Retrieved macro tab elements, found 3 tabs
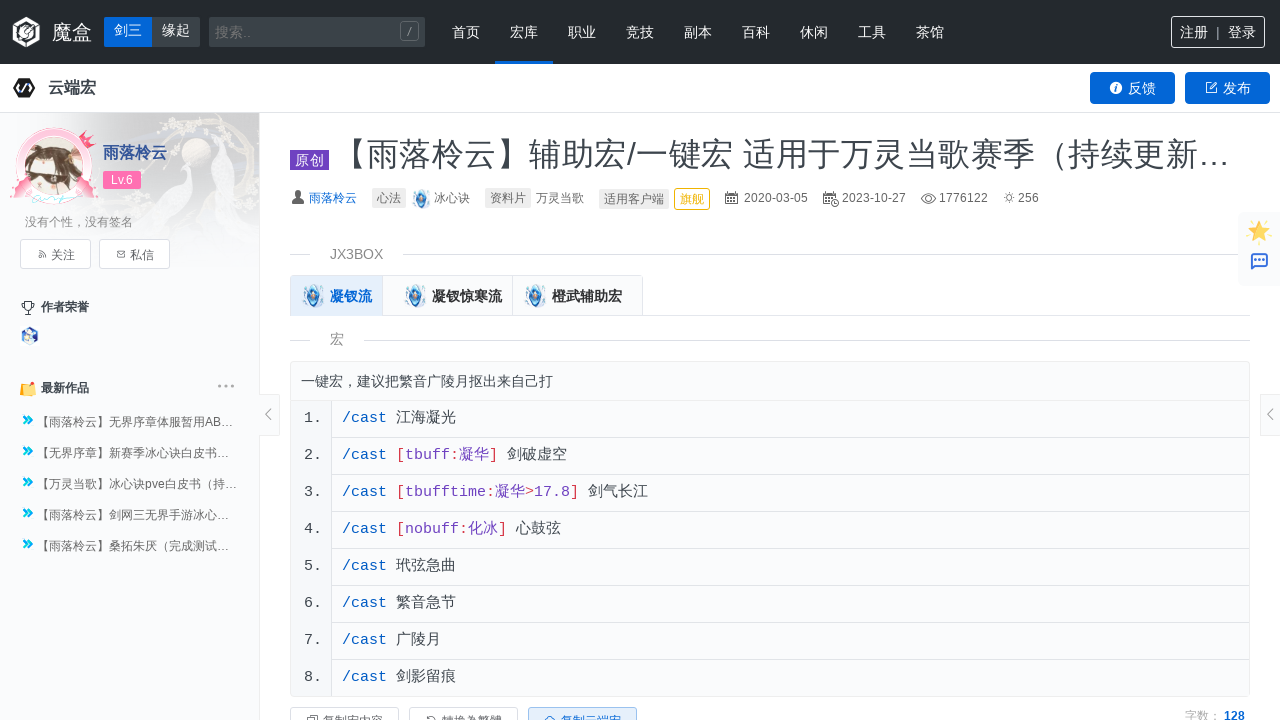

Clicked macro tab 1 of 3 at (336, 296) on xpath=//div[@class='el-tabs__nav is-top']/div >> nth=0
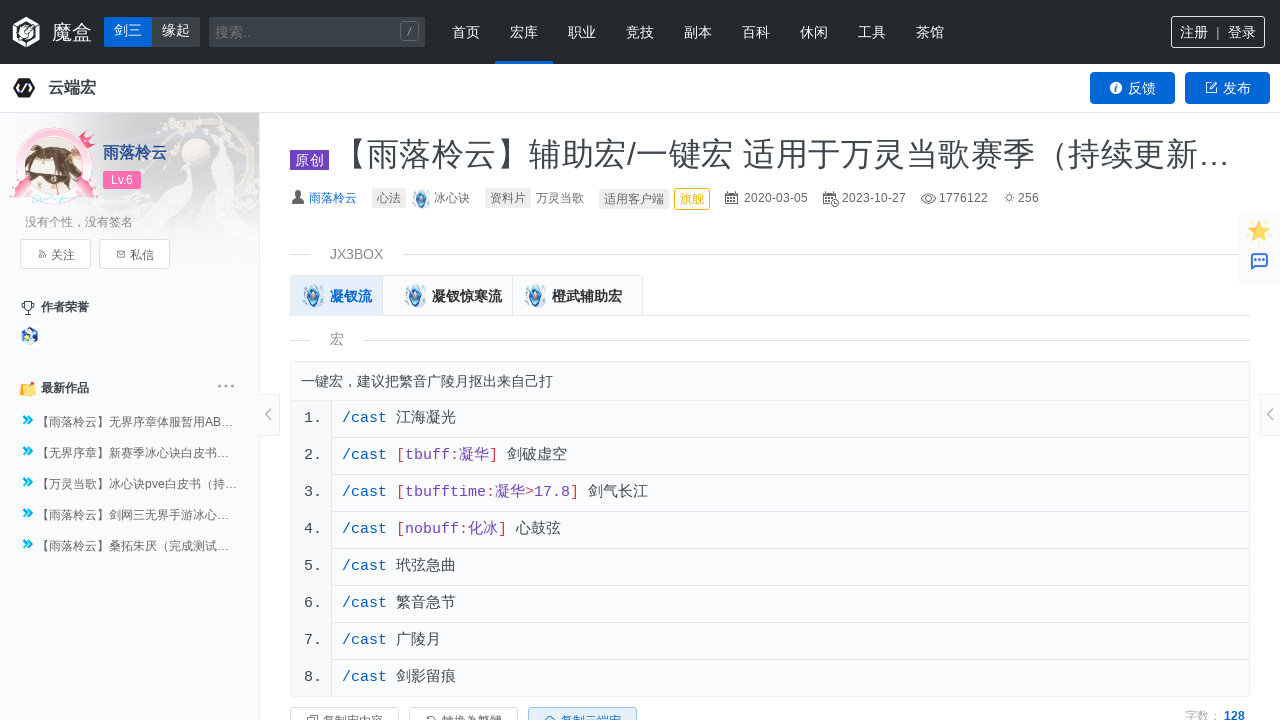

Waited for pane 0 content to become visible
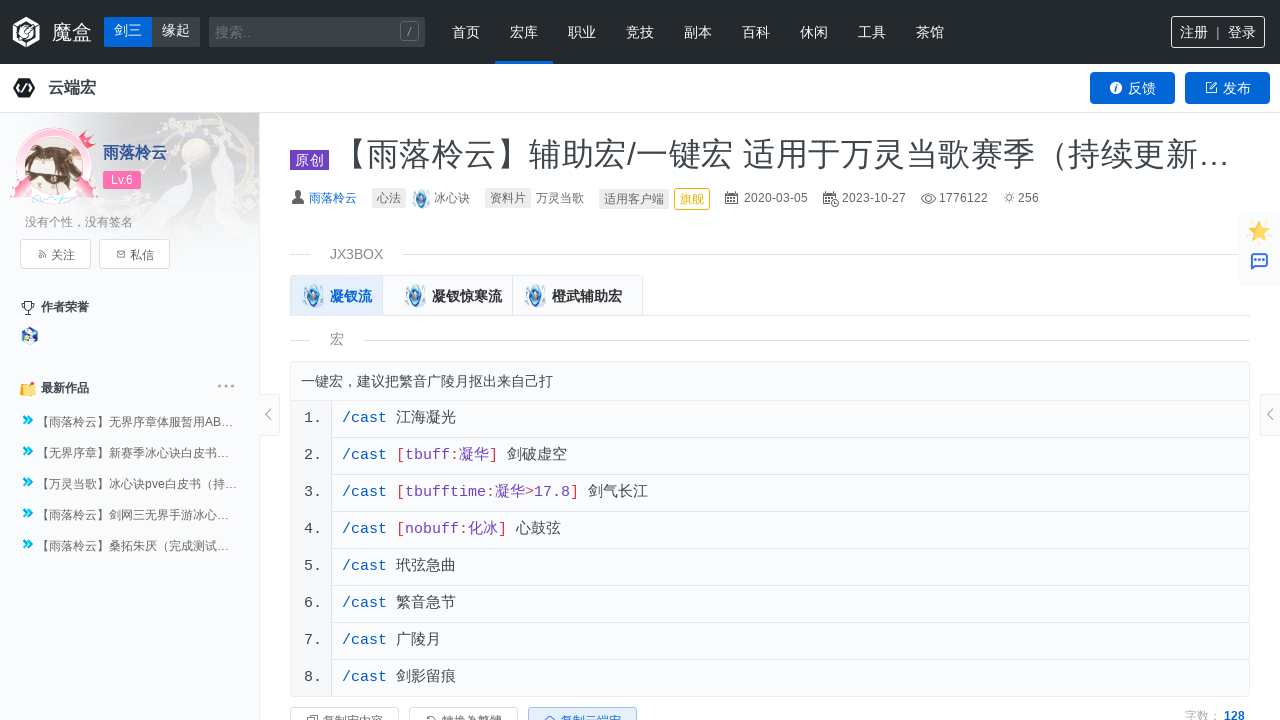

Allowed 500ms for pane 0 content to render
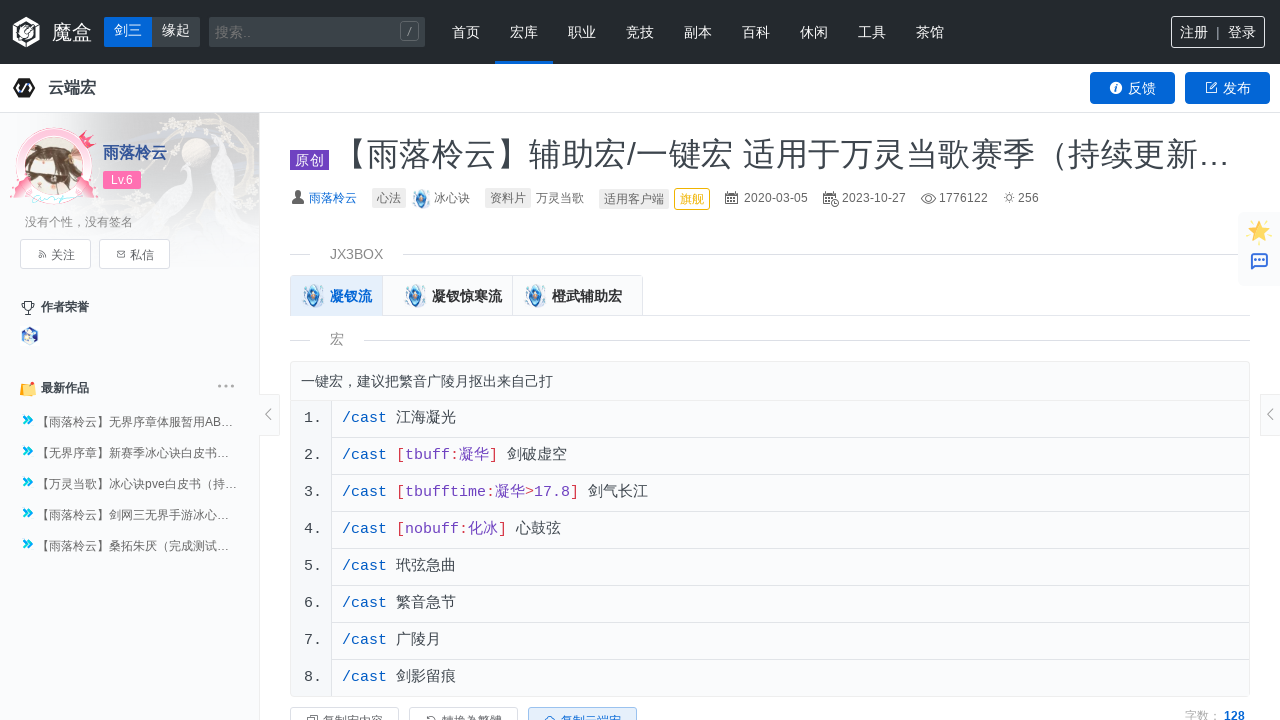

Clicked macro tab 2 of 3 at (447, 296) on xpath=//div[@class='el-tabs__nav is-top']/div >> nth=1
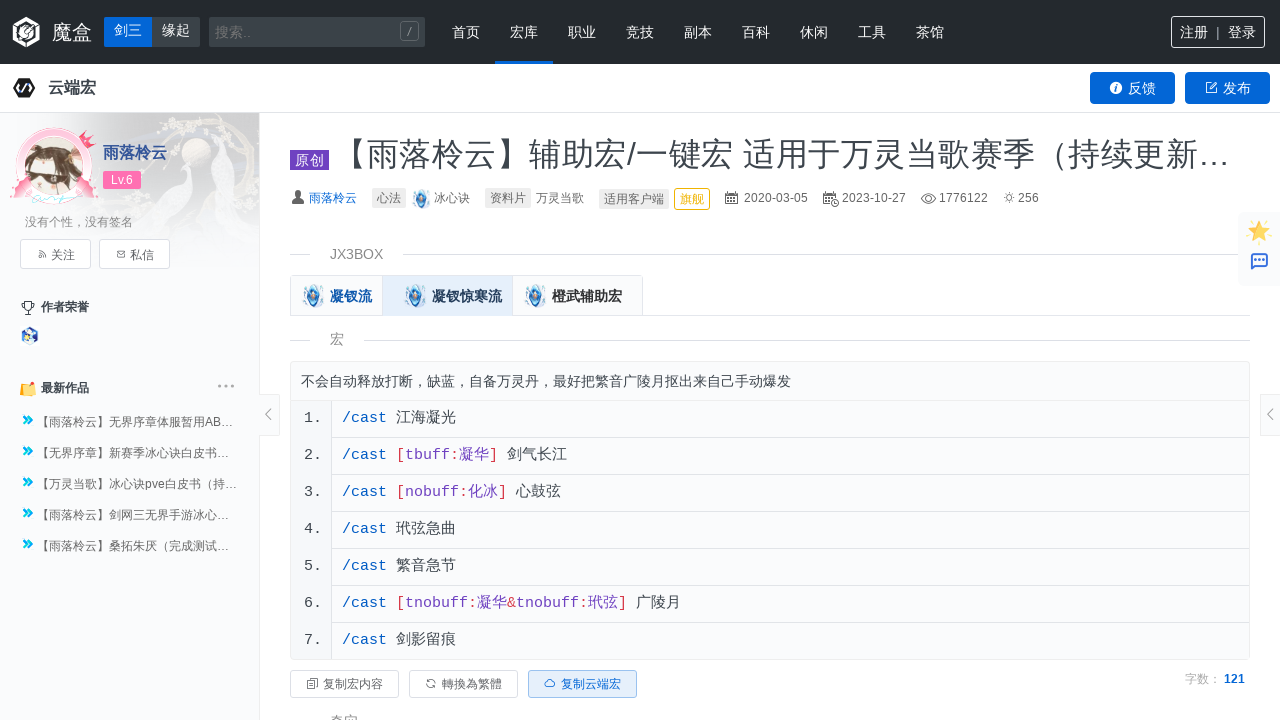

Waited for pane 1 content to become visible
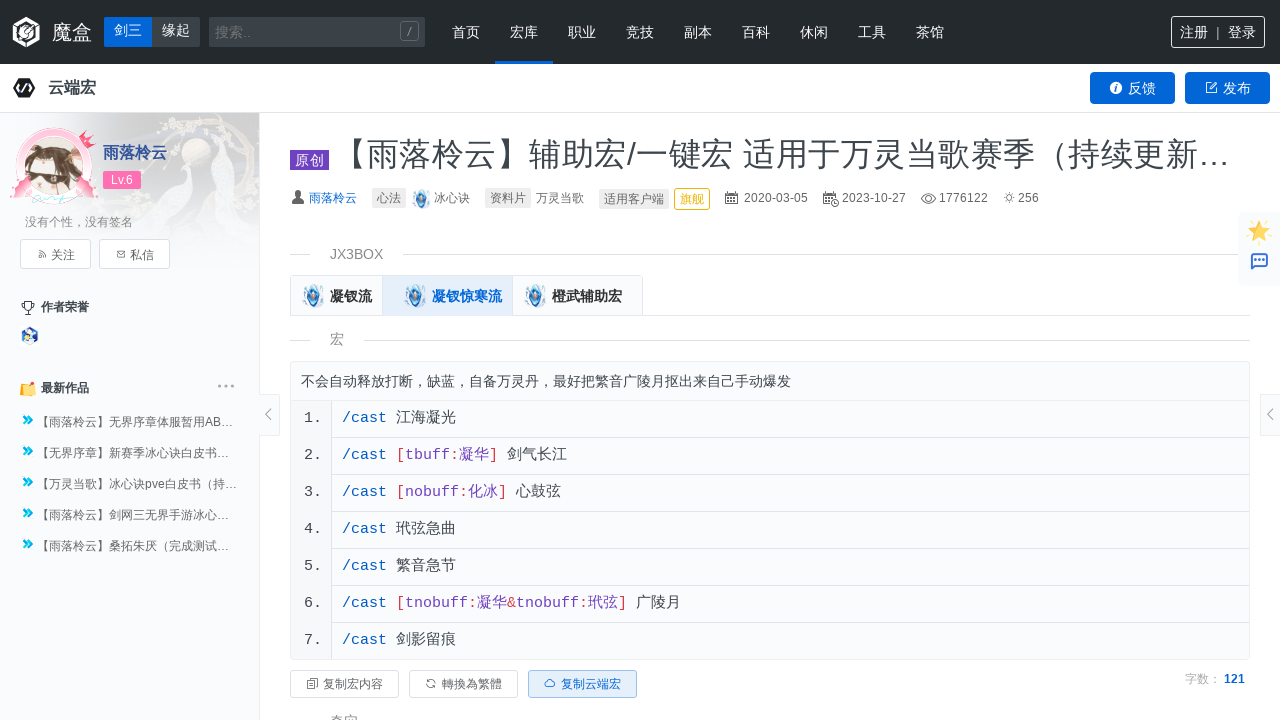

Allowed 500ms for pane 1 content to render
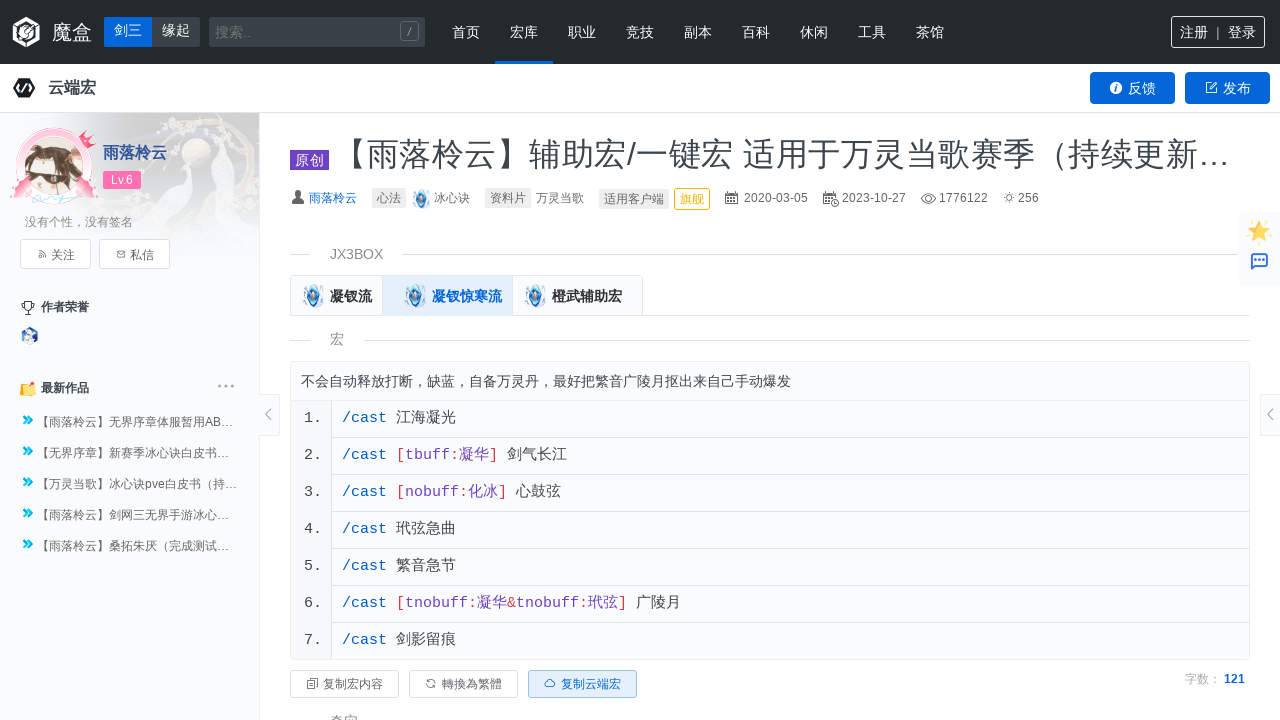

Clicked macro tab 3 of 3 at (577, 296) on xpath=//div[@class='el-tabs__nav is-top']/div >> nth=2
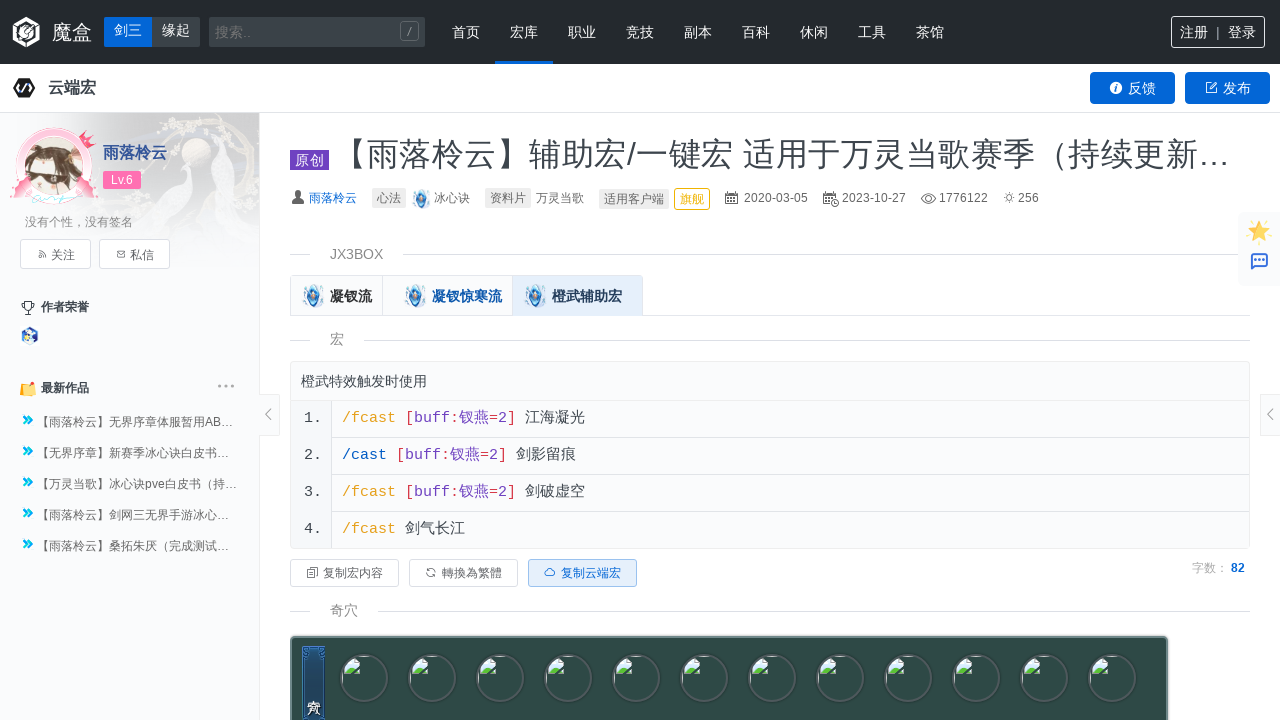

Waited for pane 2 content to become visible
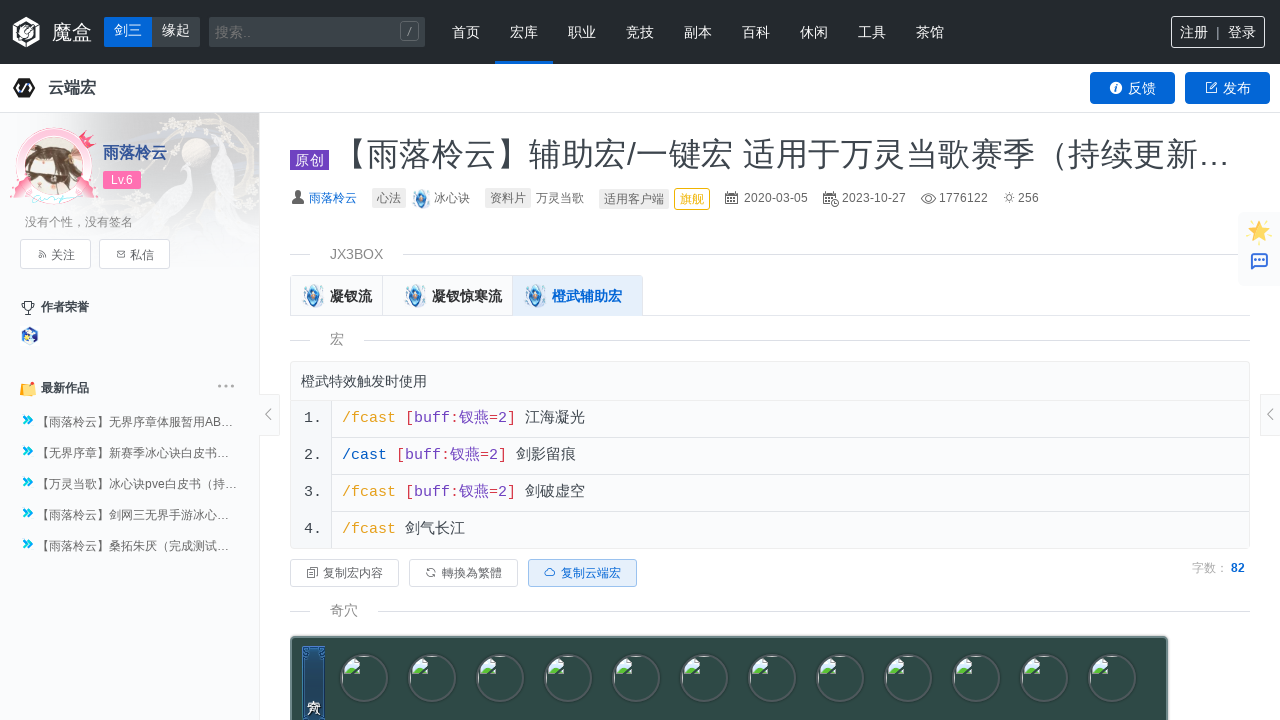

Allowed 500ms for pane 2 content to render
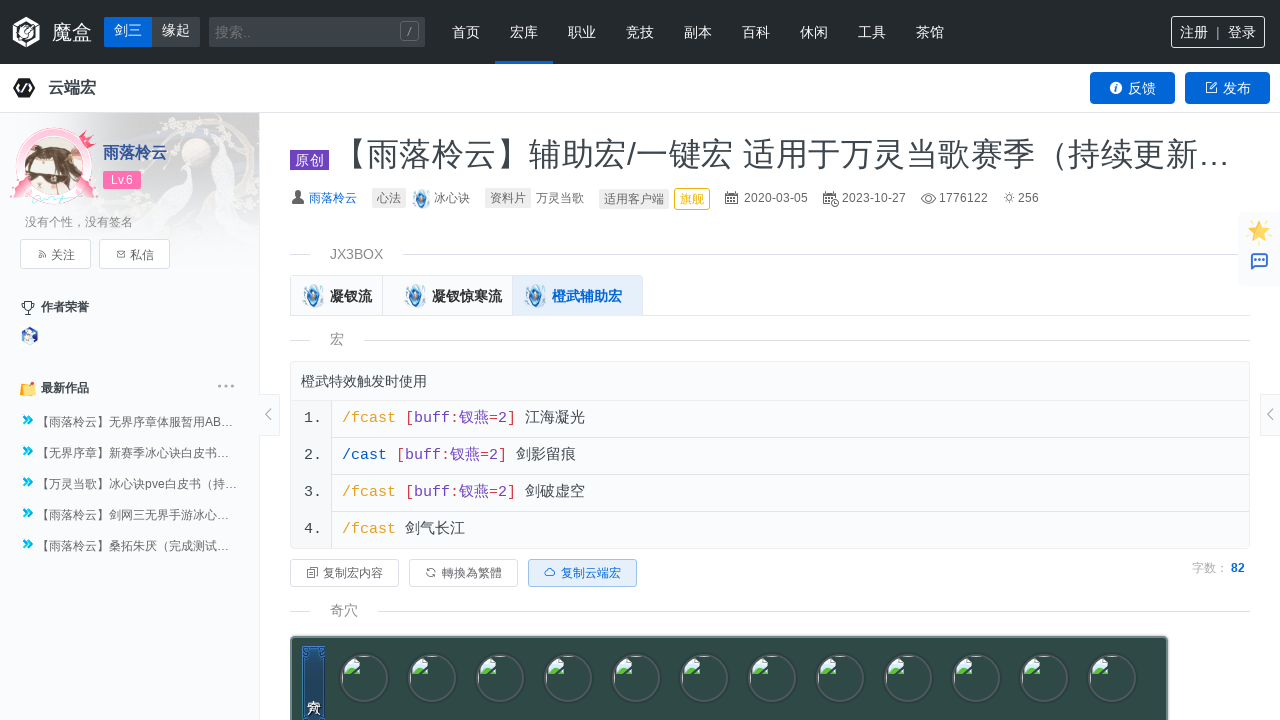

Verified body content section exists
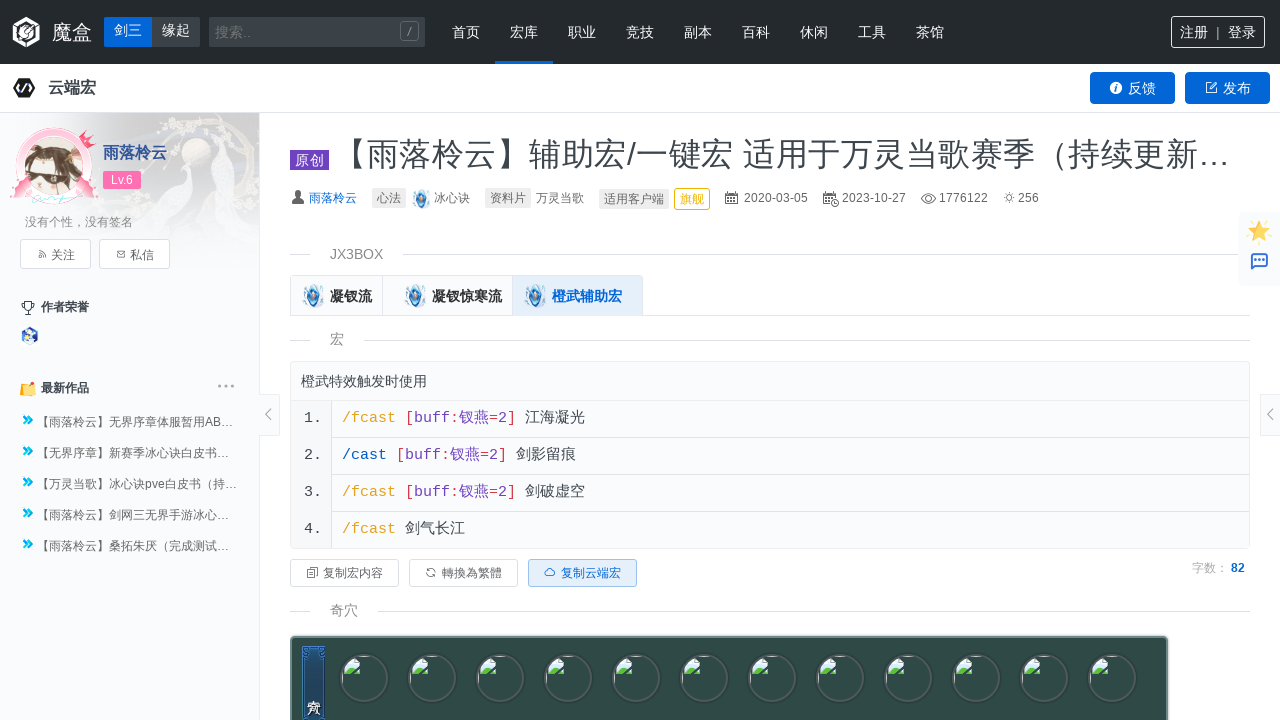

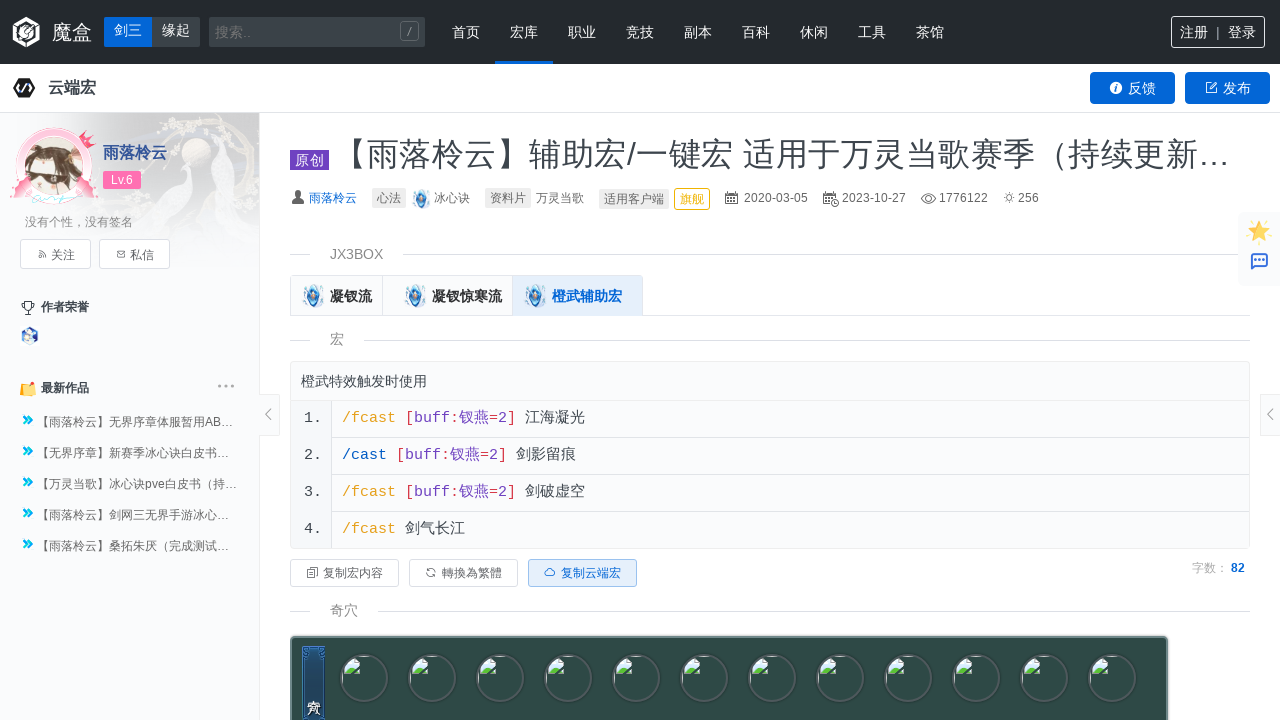